Tests a form that calculates the sum of two numbers and selects the result from a dropdown menu before submitting

Starting URL: http://suninjuly.github.io/selects2.html

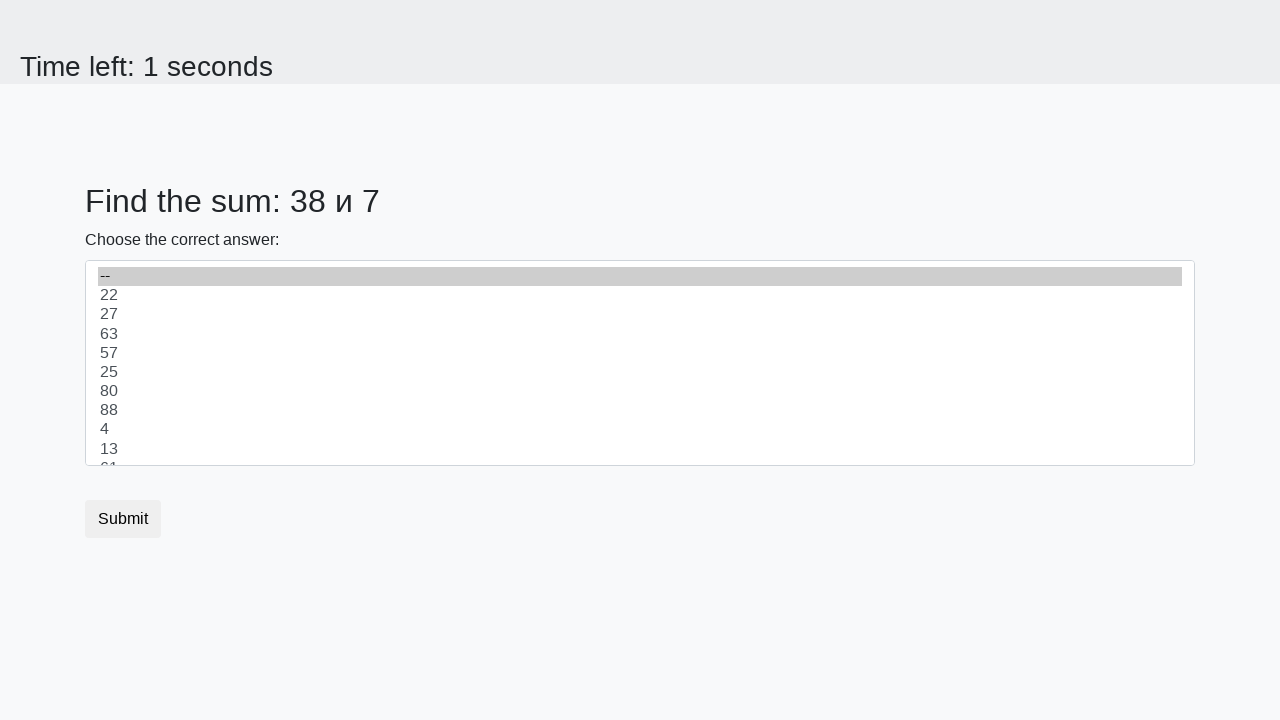

Located the first number element (#num1)
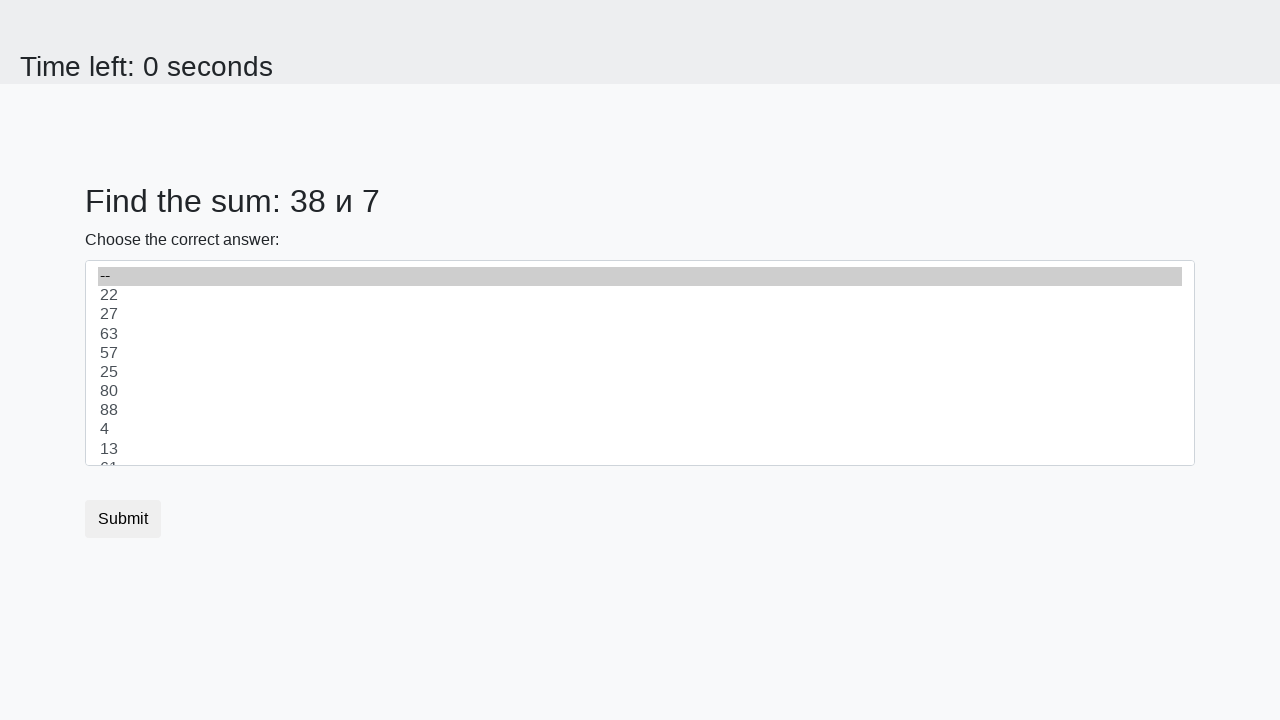

Extracted text content from first number element
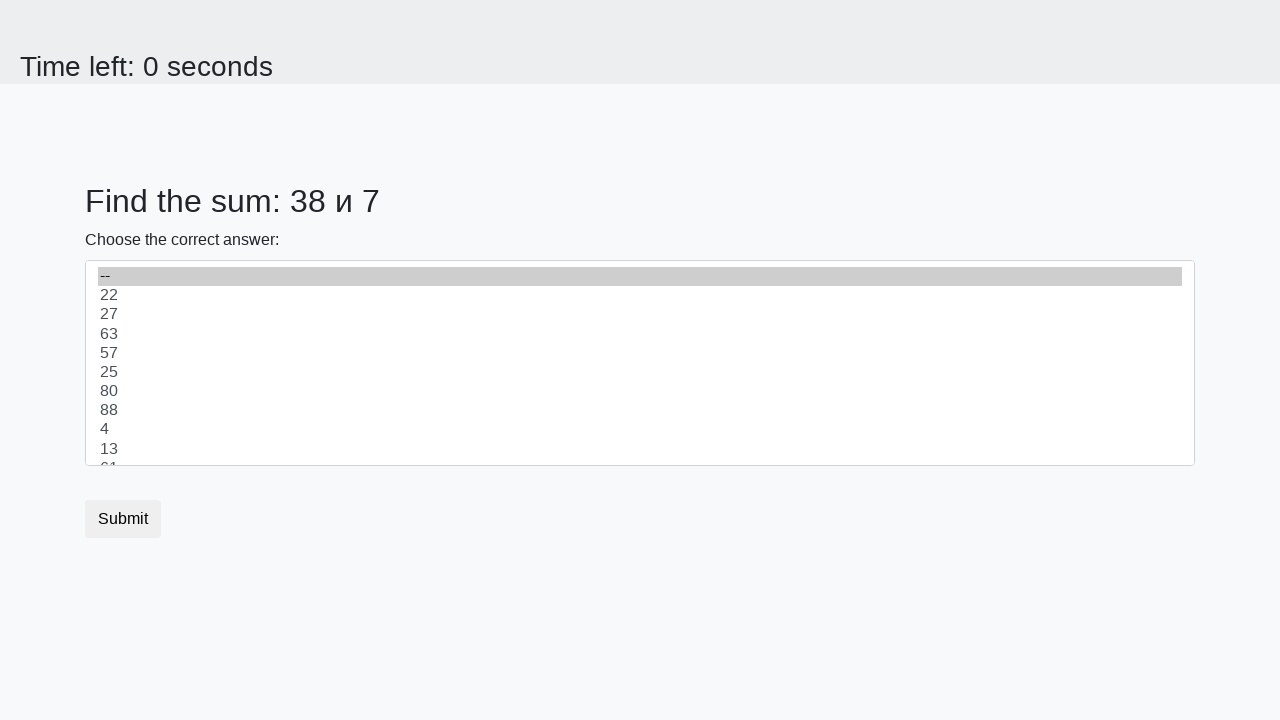

Located the second number element (#num2)
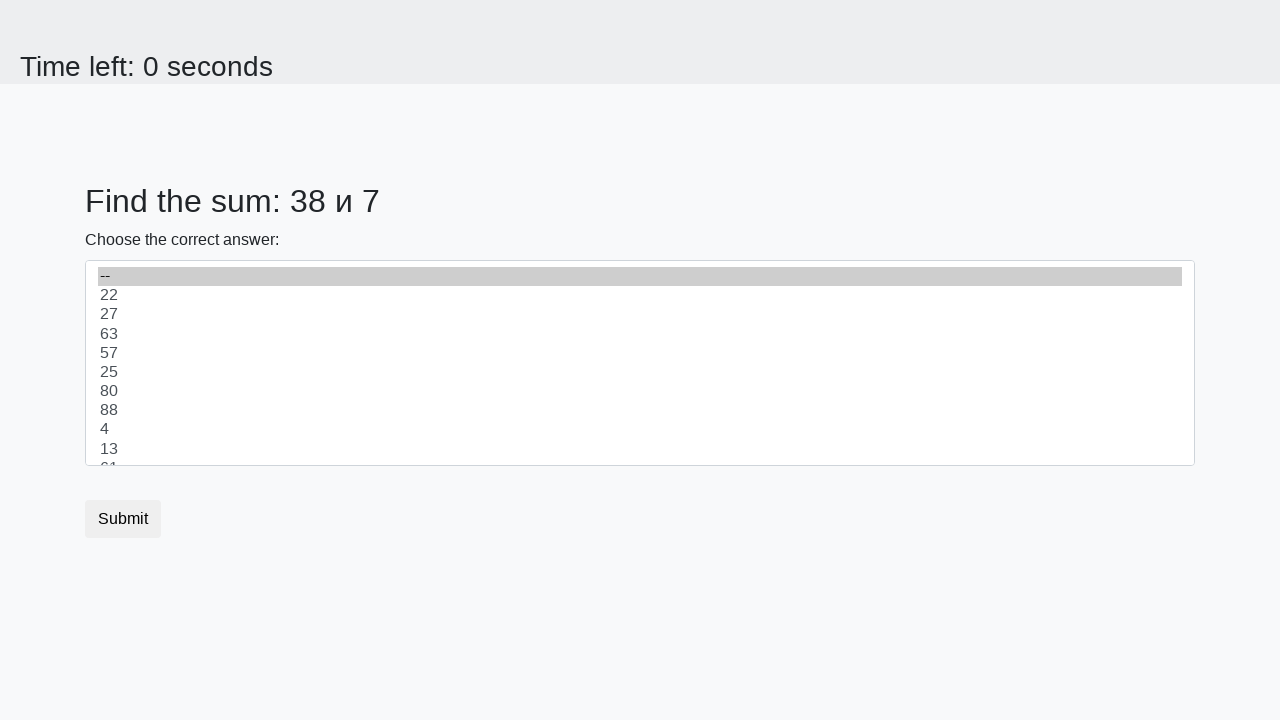

Extracted text content from second number element
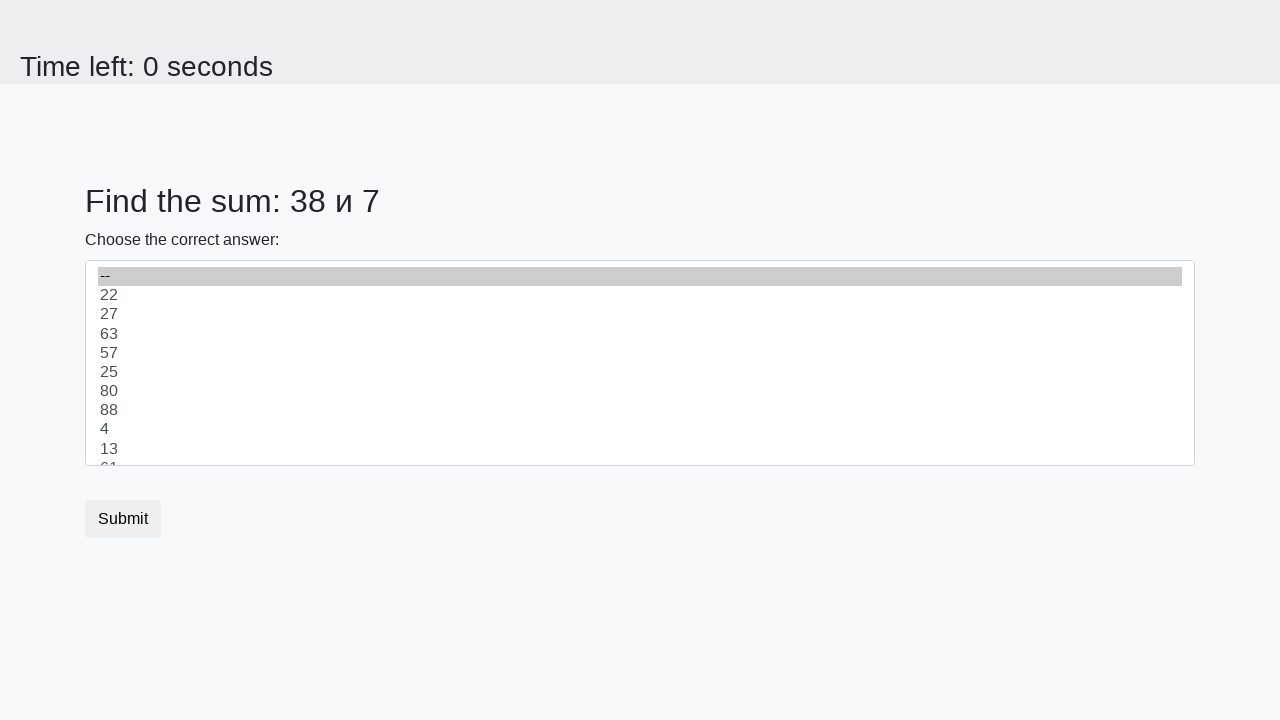

Calculated sum of 38 + 7 = 45
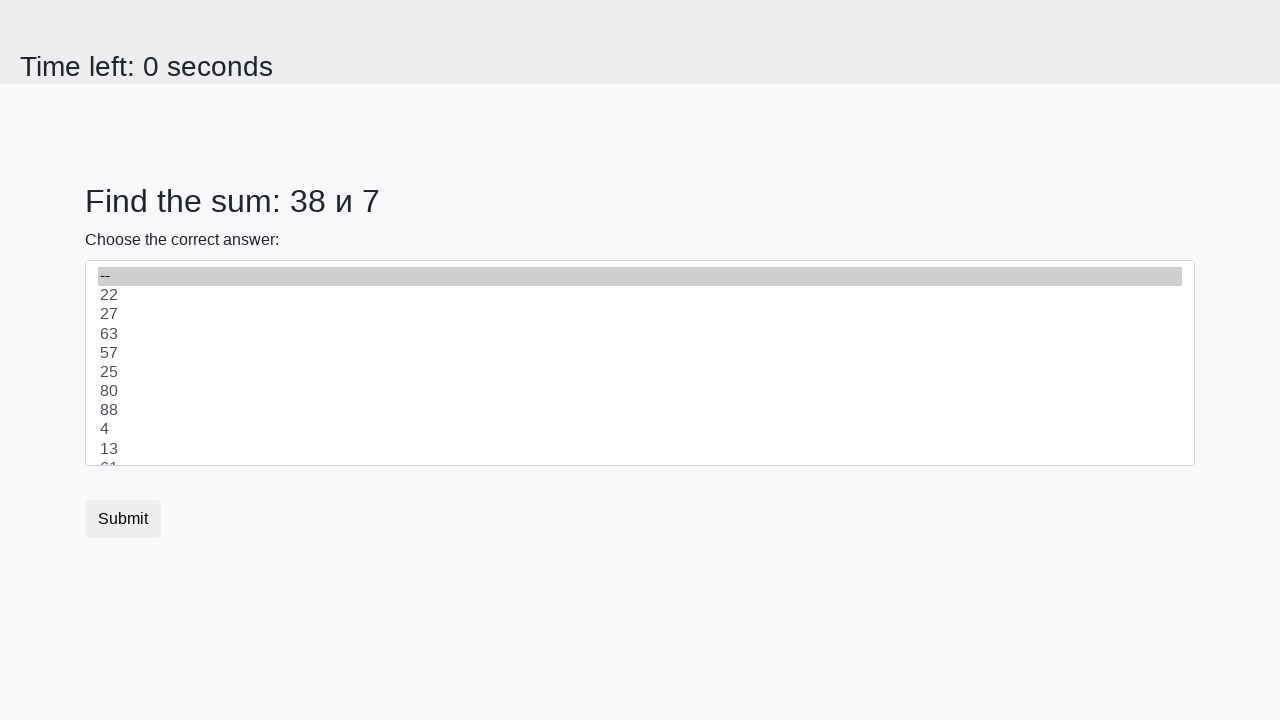

Selected calculated sum value '45' from dropdown on #dropdown
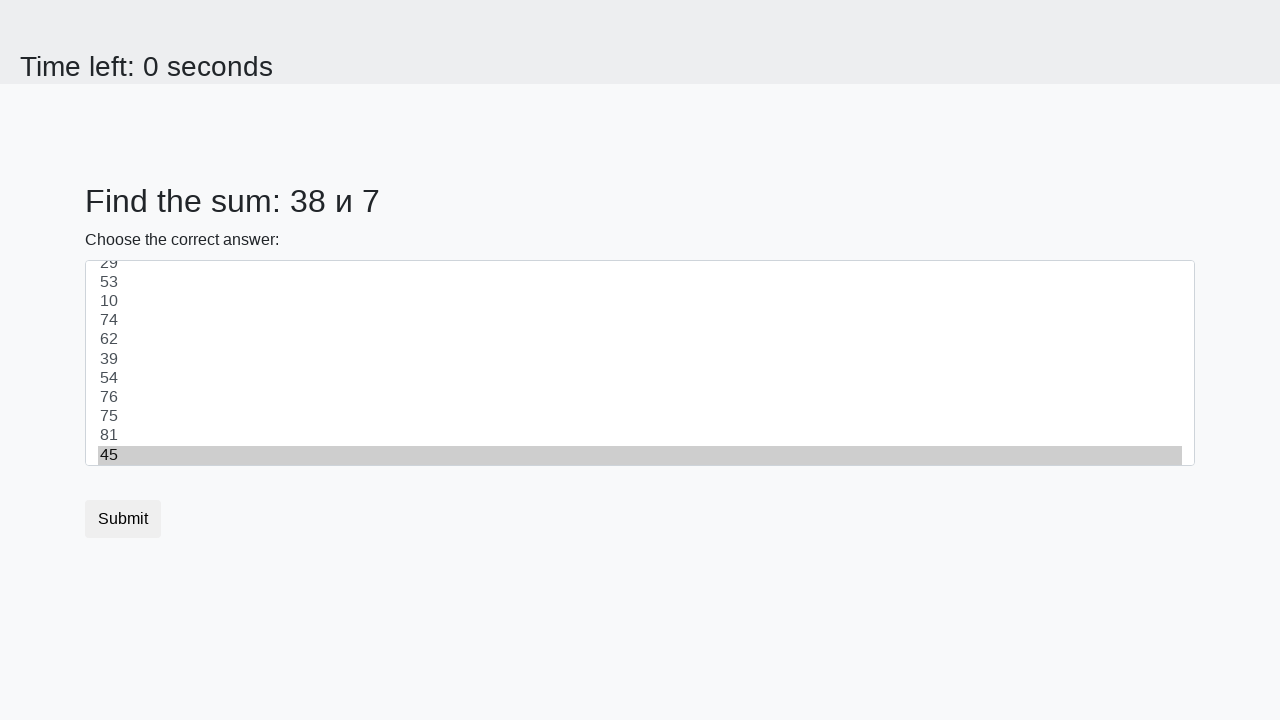

Clicked the submit button at (123, 519) on .btn
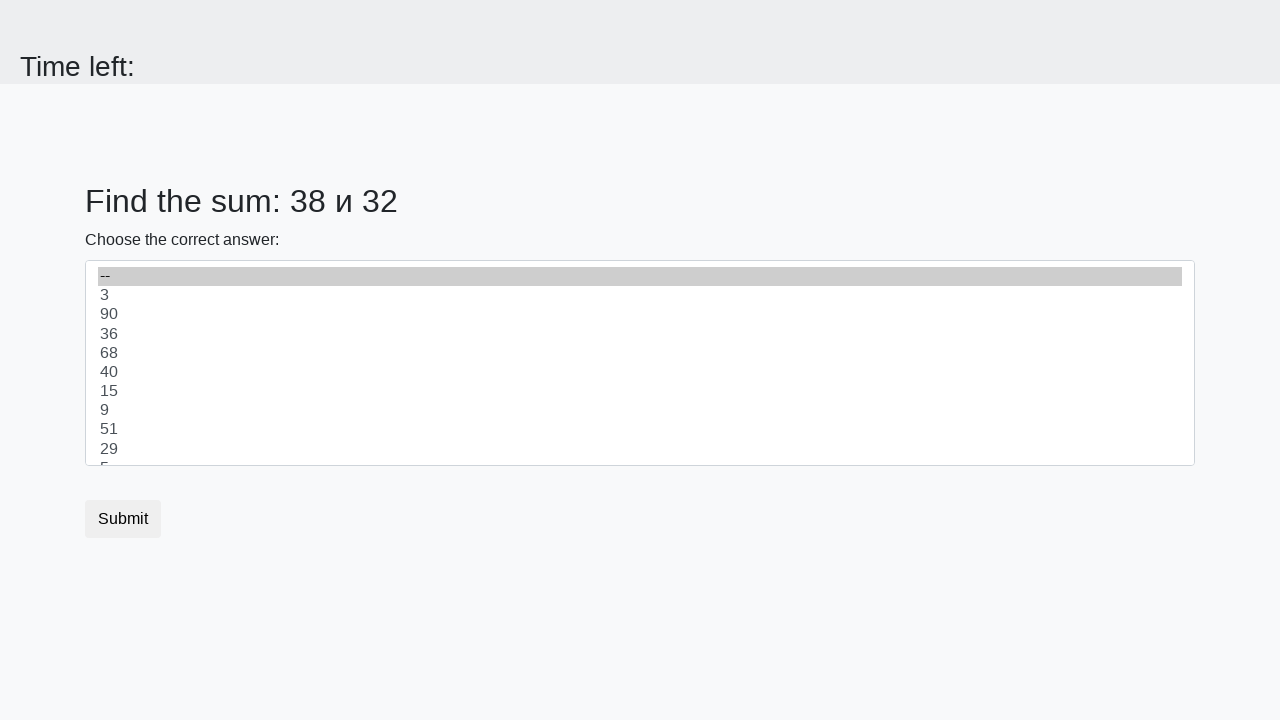

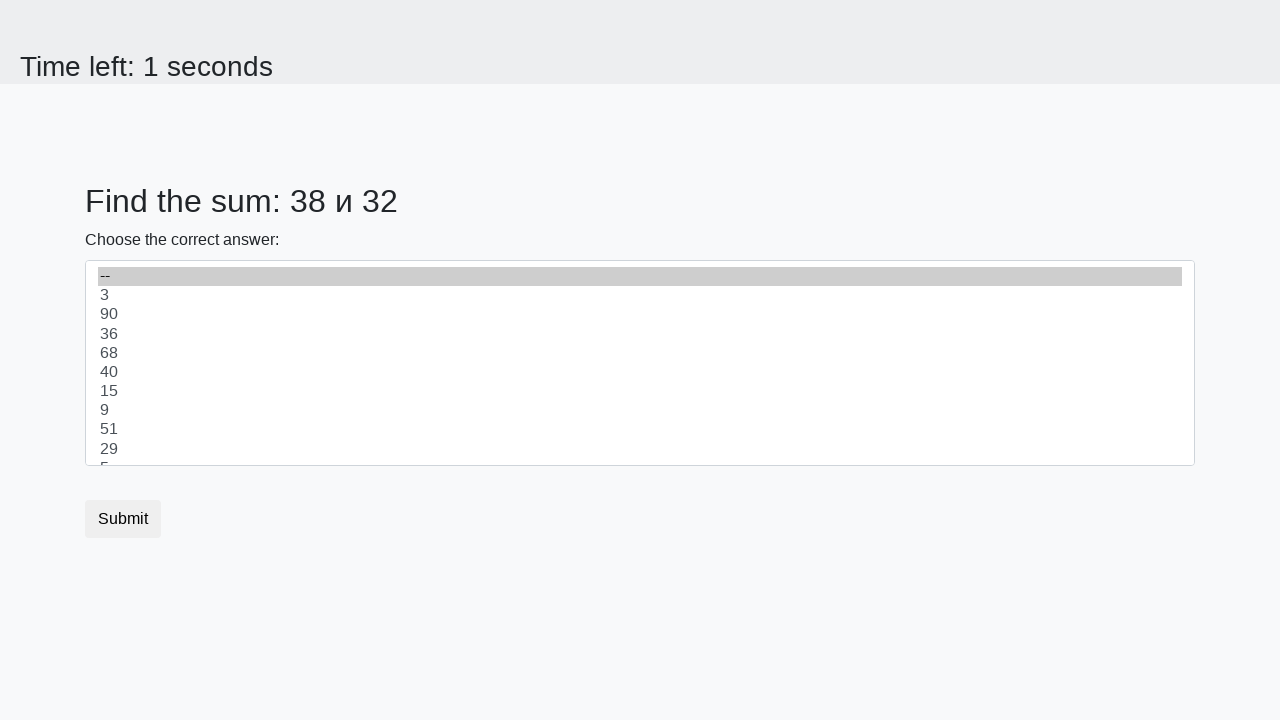